Navigates to Phoenix Cinema's "What's On" page, extracts movie links, visits individual film pages, and verifies that showtimes and film metadata (title, description, image) are displayed.

Starting URL: https://www.phoenixcinema.co.uk/whats-on

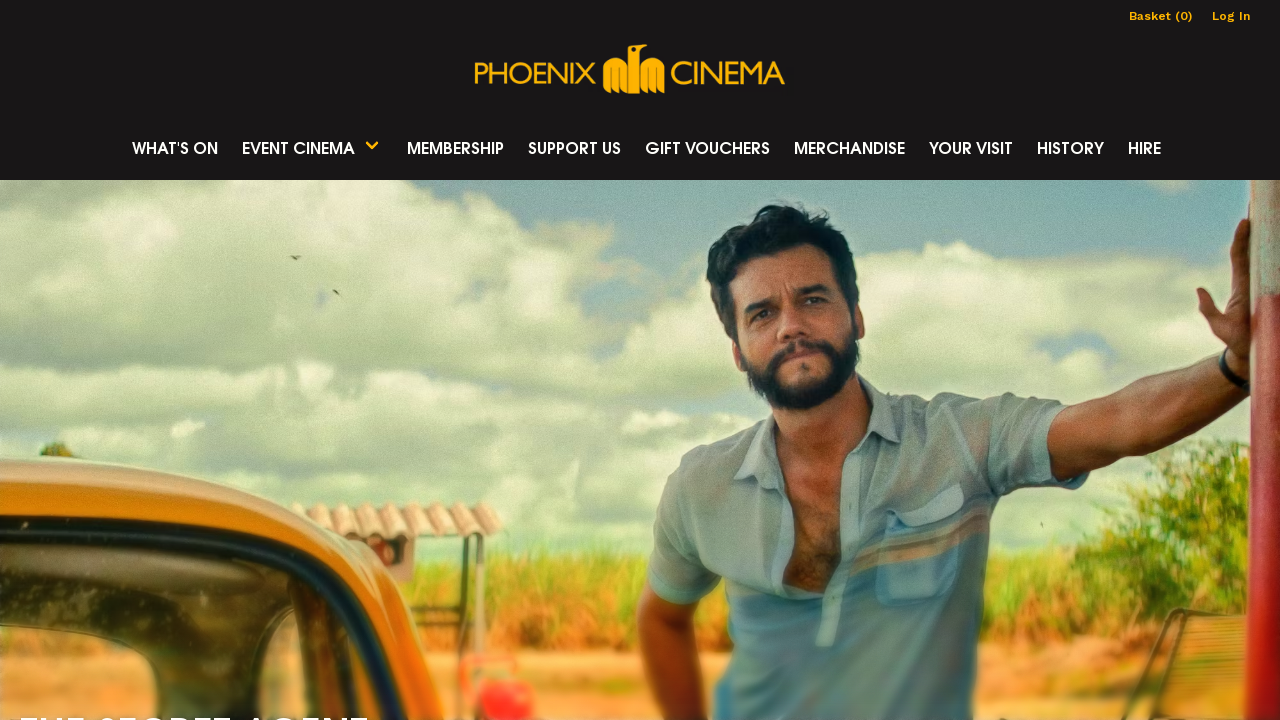

Waited for HTML content to load on What's On page
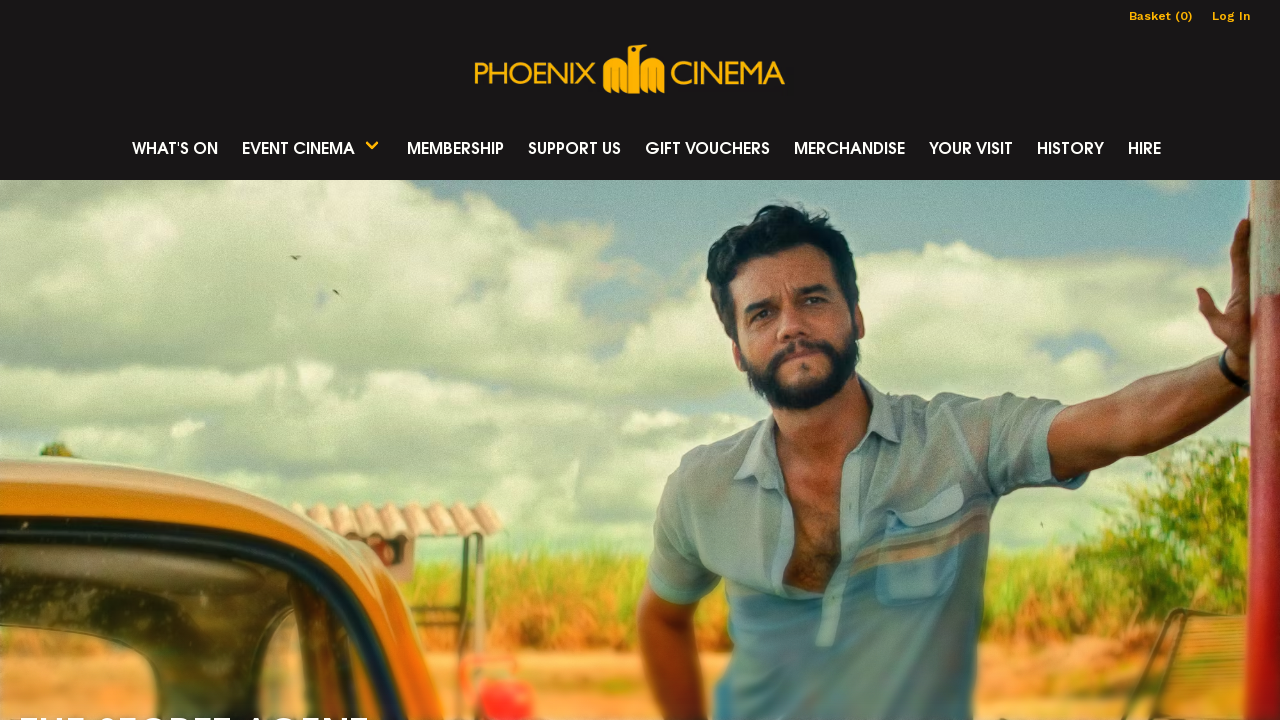

Extracted HTML content from page
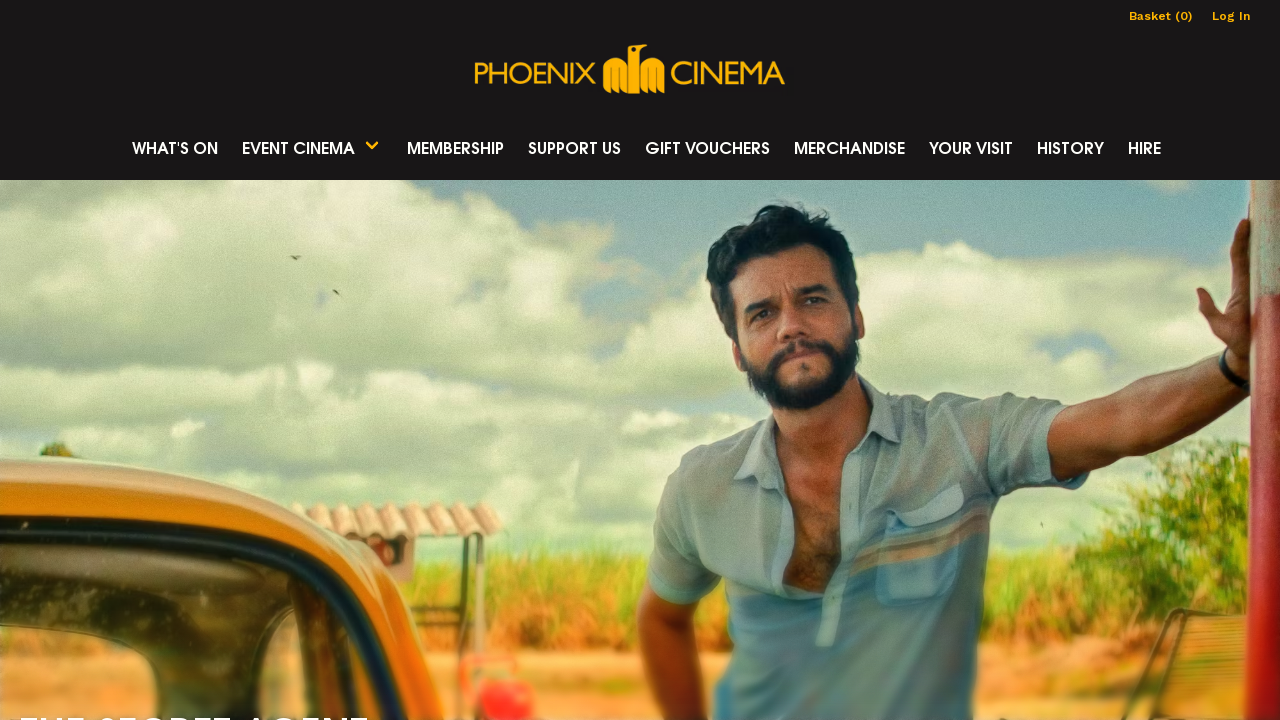

Extracted all href attributes from HTML
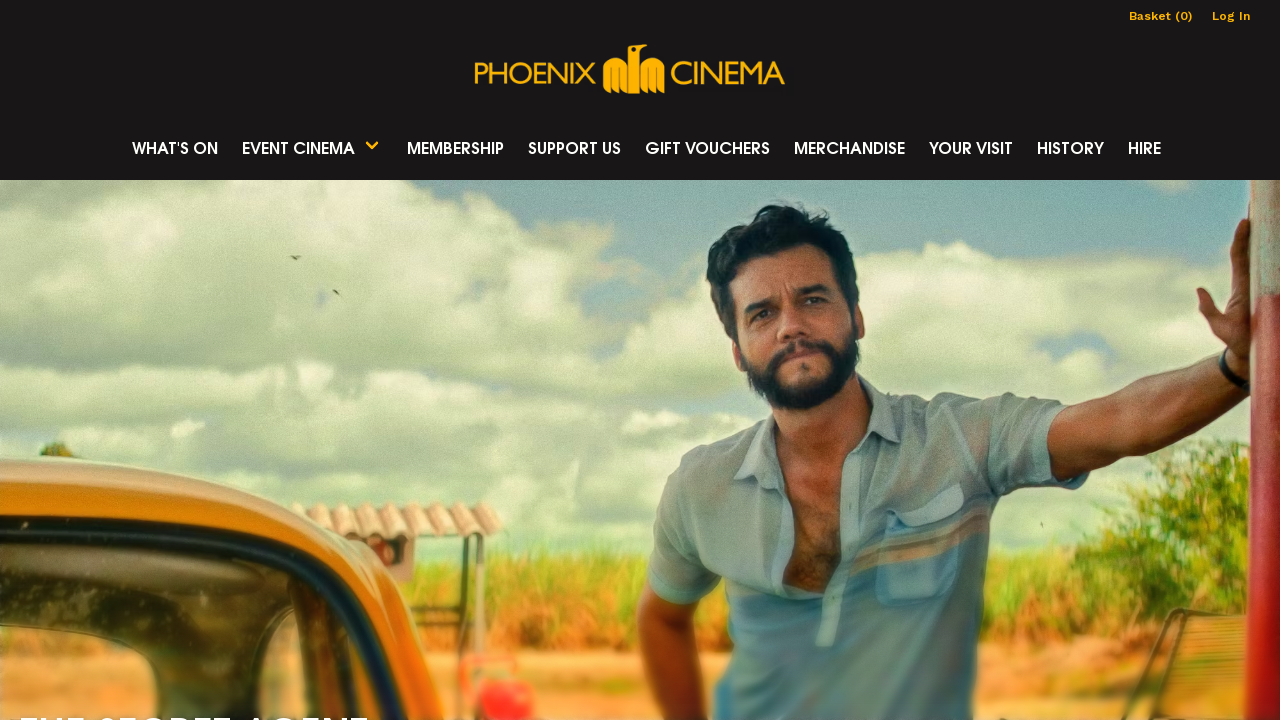

Filtered movie links - found 0 movie pages
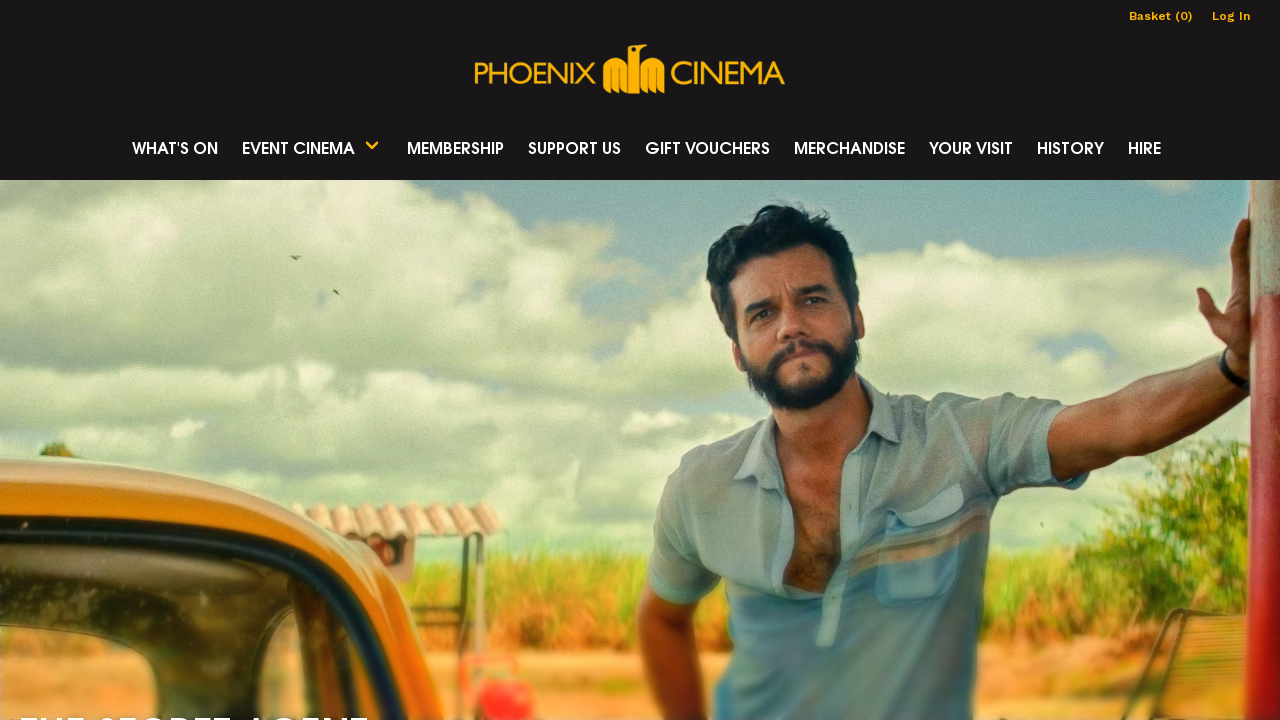

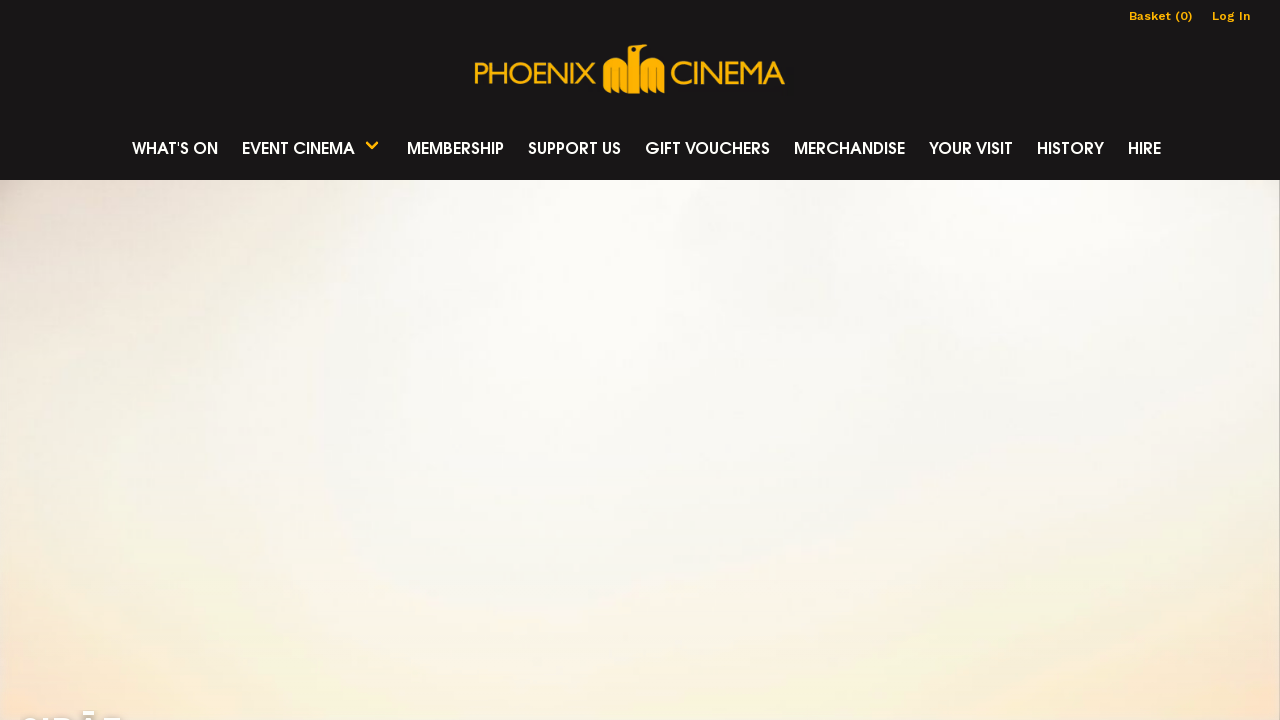